Tests JavaScript alert functionality by clicking the alert button and accepting the alert

Starting URL: http://the-internet.herokuapp.com/javascript_alerts

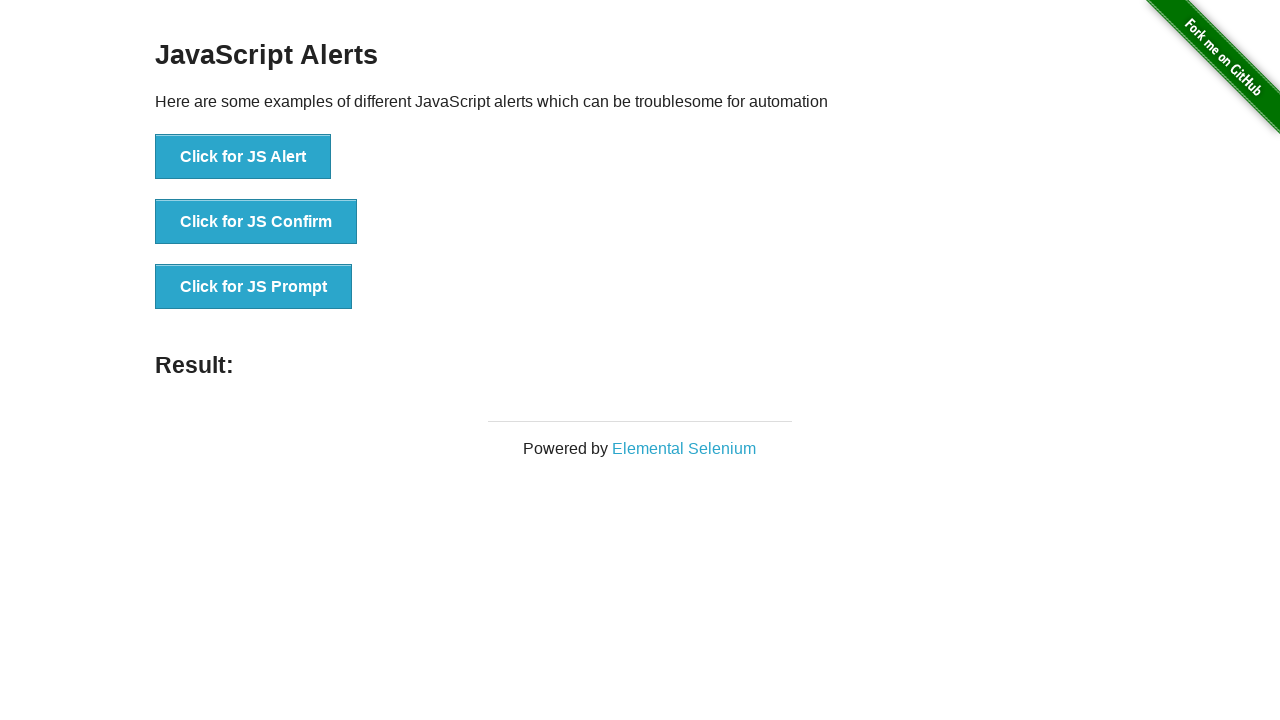

Clicked the first alert button at (243, 157) on (//button)[1]
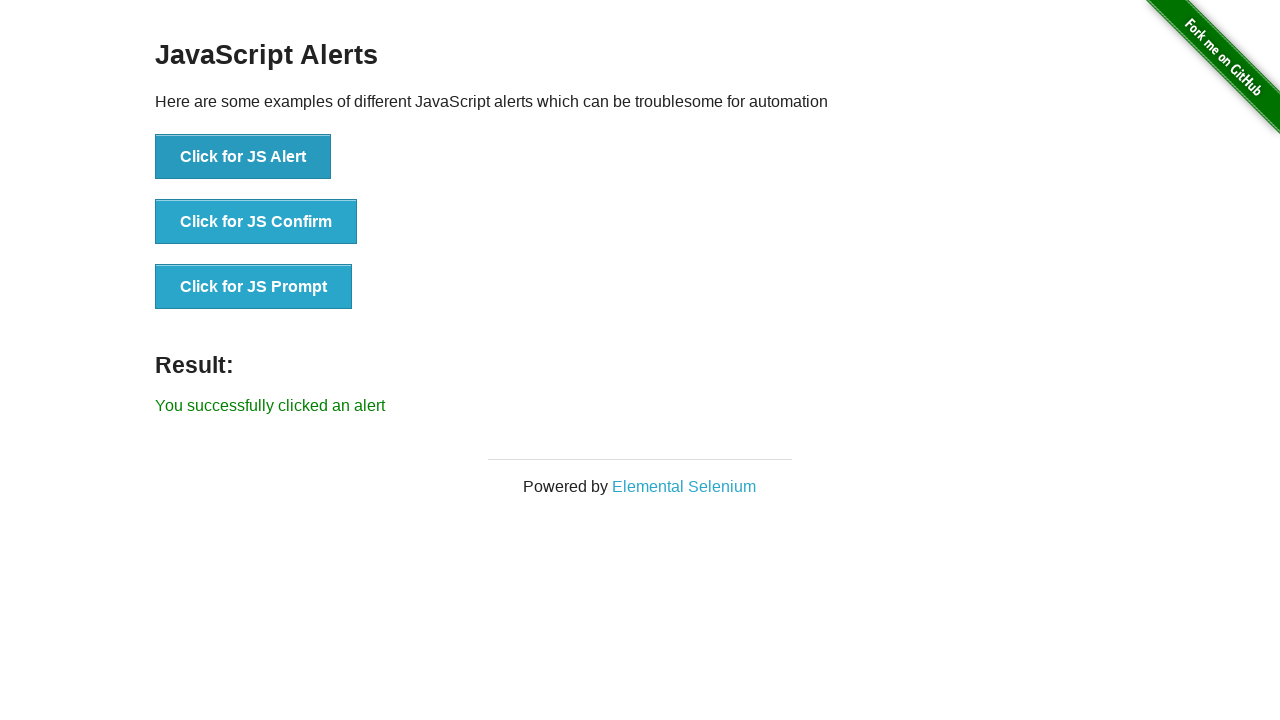

Set up dialog handler to accept alerts
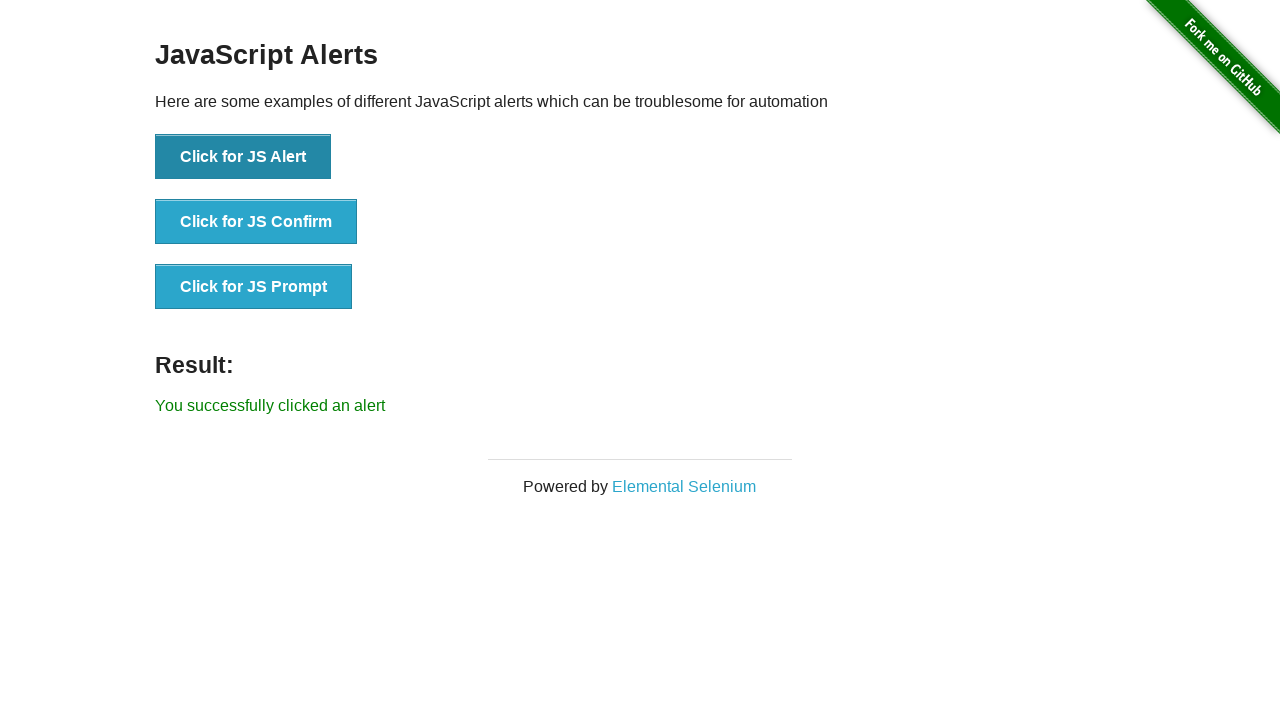

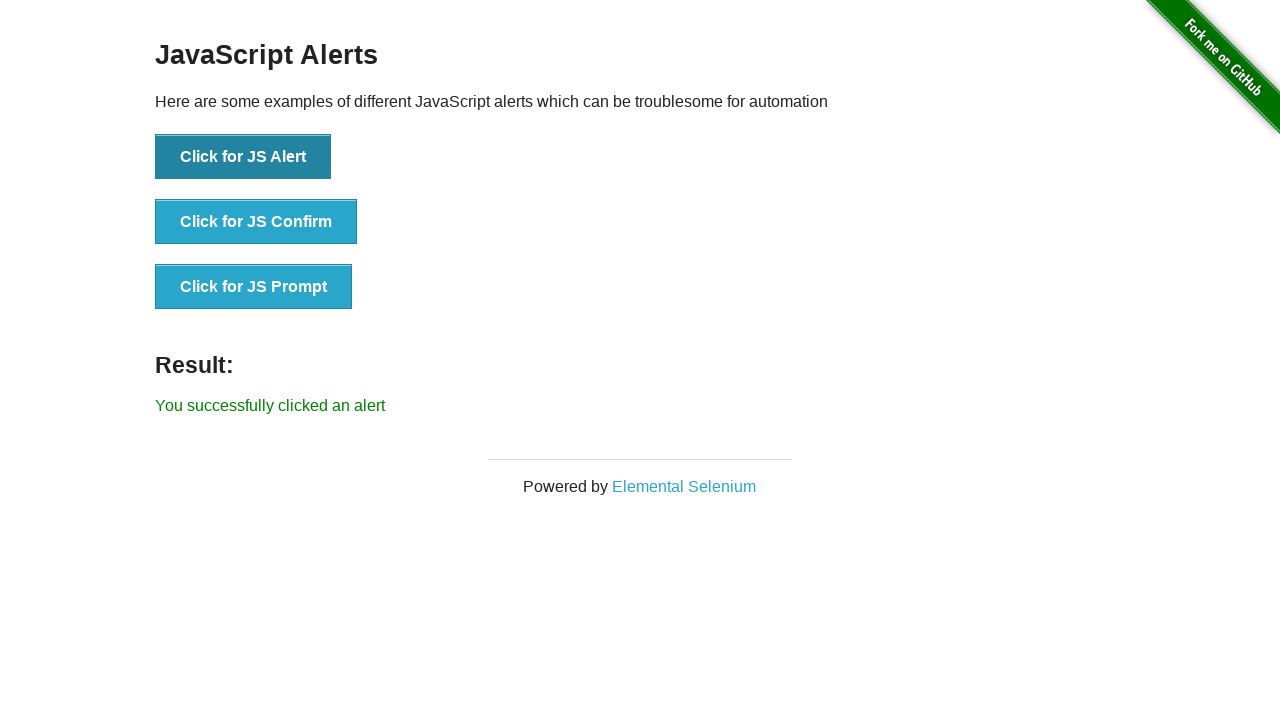